Tests alert dialog by clicking button and accepting the alert

Starting URL: https://dgotlieb.github.io/Navigation/Navigation.html

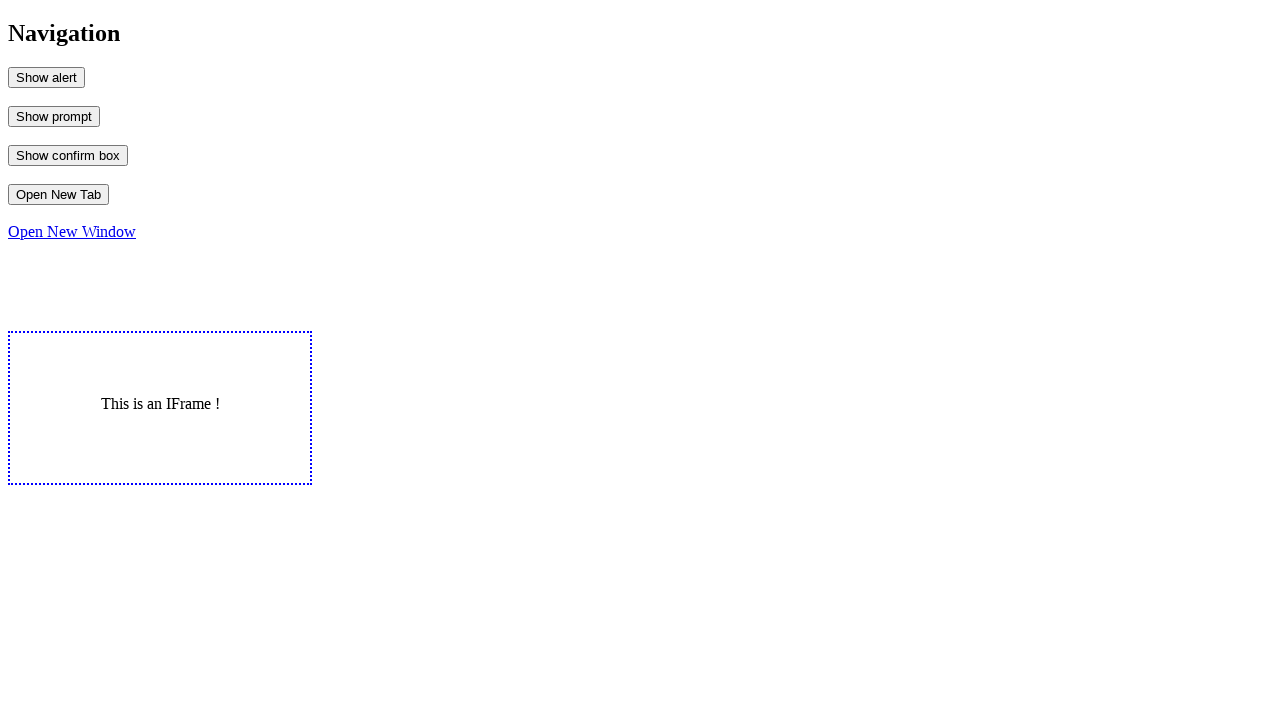

Set up alert dialog handler
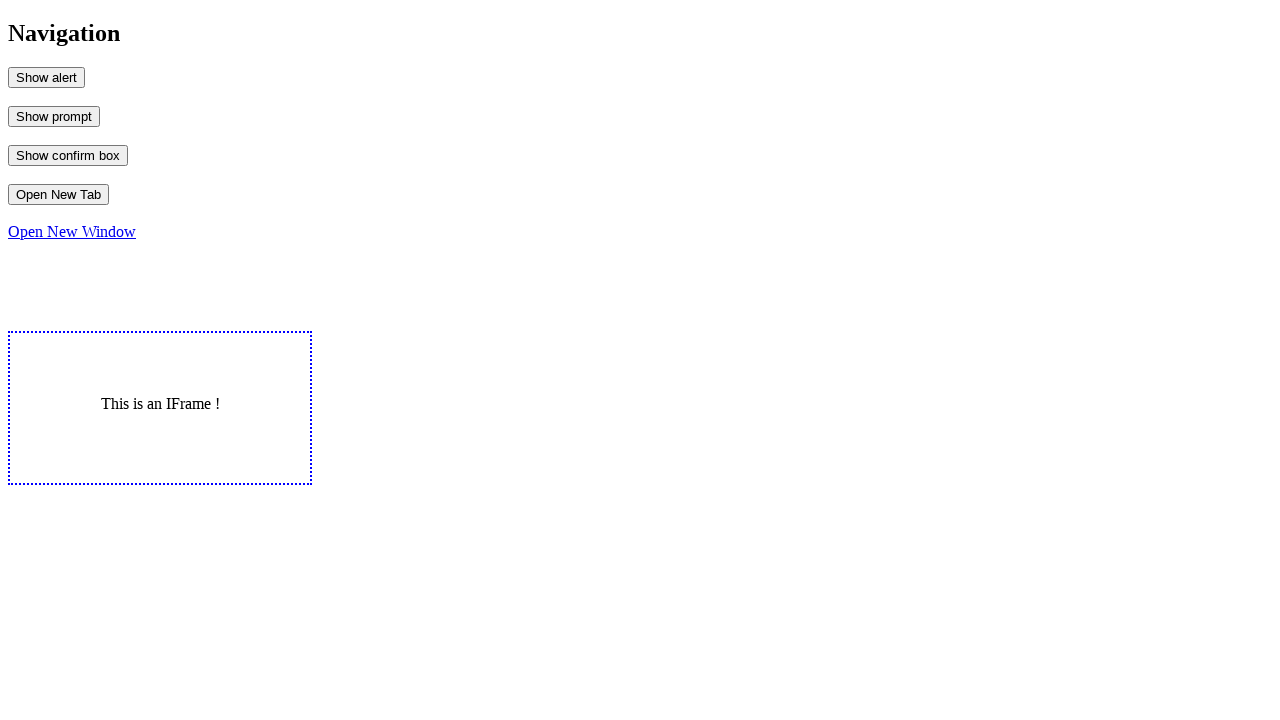

Clicked alert button and accepted the dialog at (46, 77) on #MyAlert
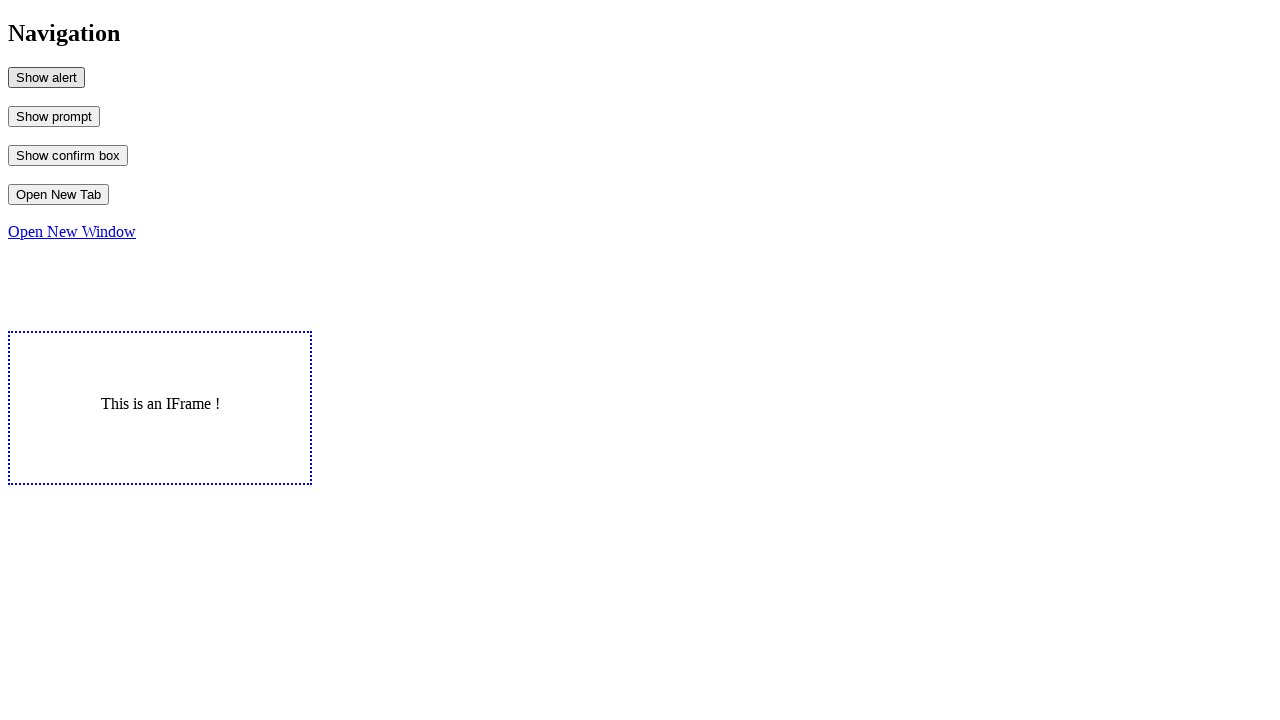

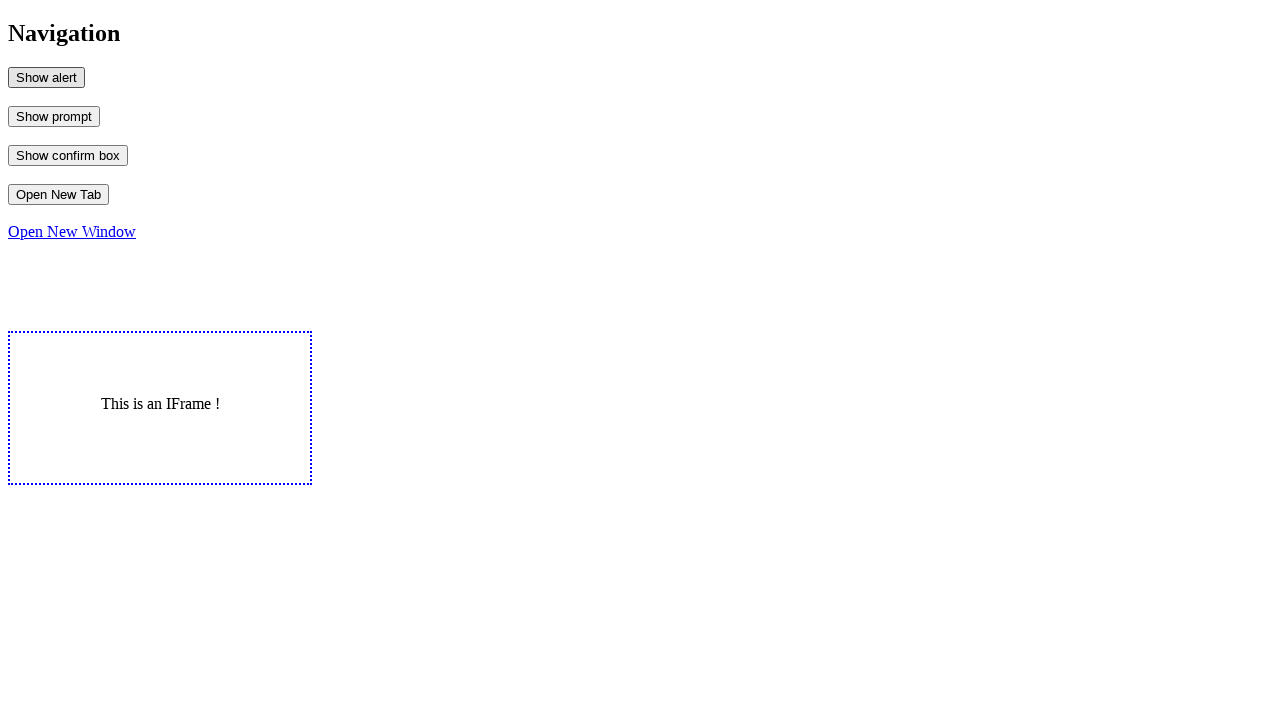